Tests registration form validation by submitting without last name and verifying error message appears

Starting URL: https://parabank.parasoft.com/parabank/index.htm

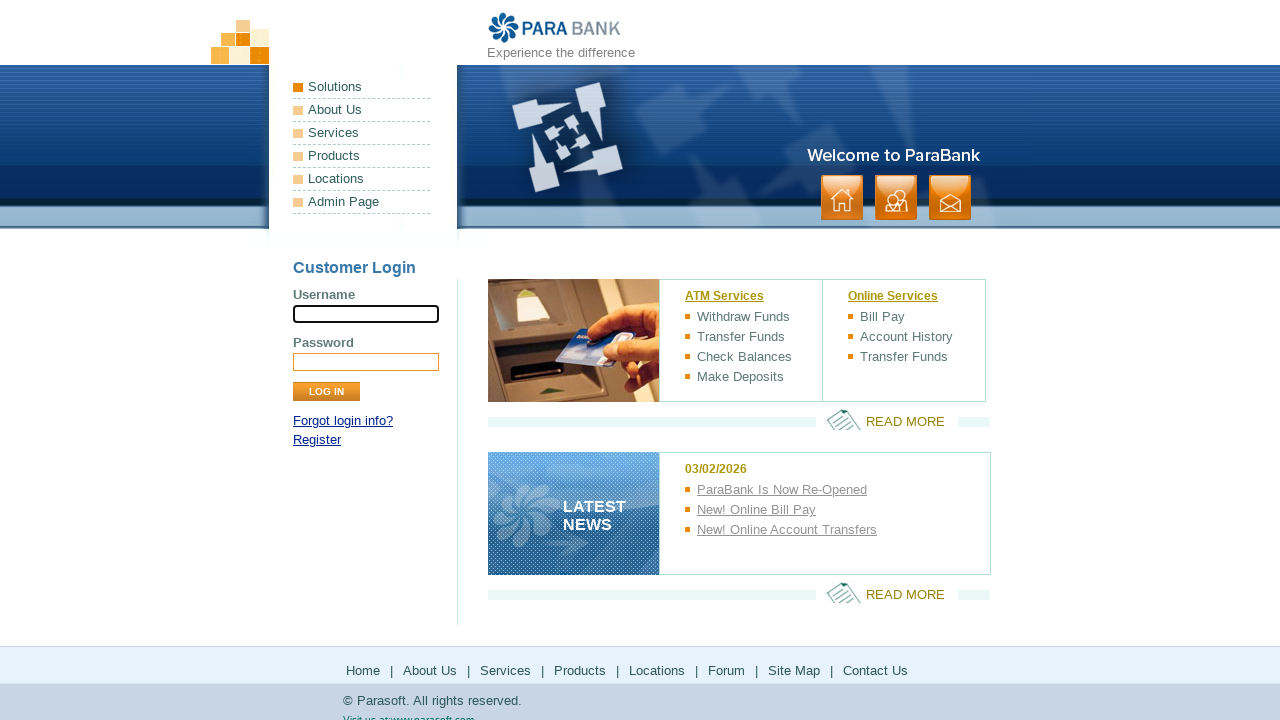

Clicked Register link at (317, 440) on text=Register
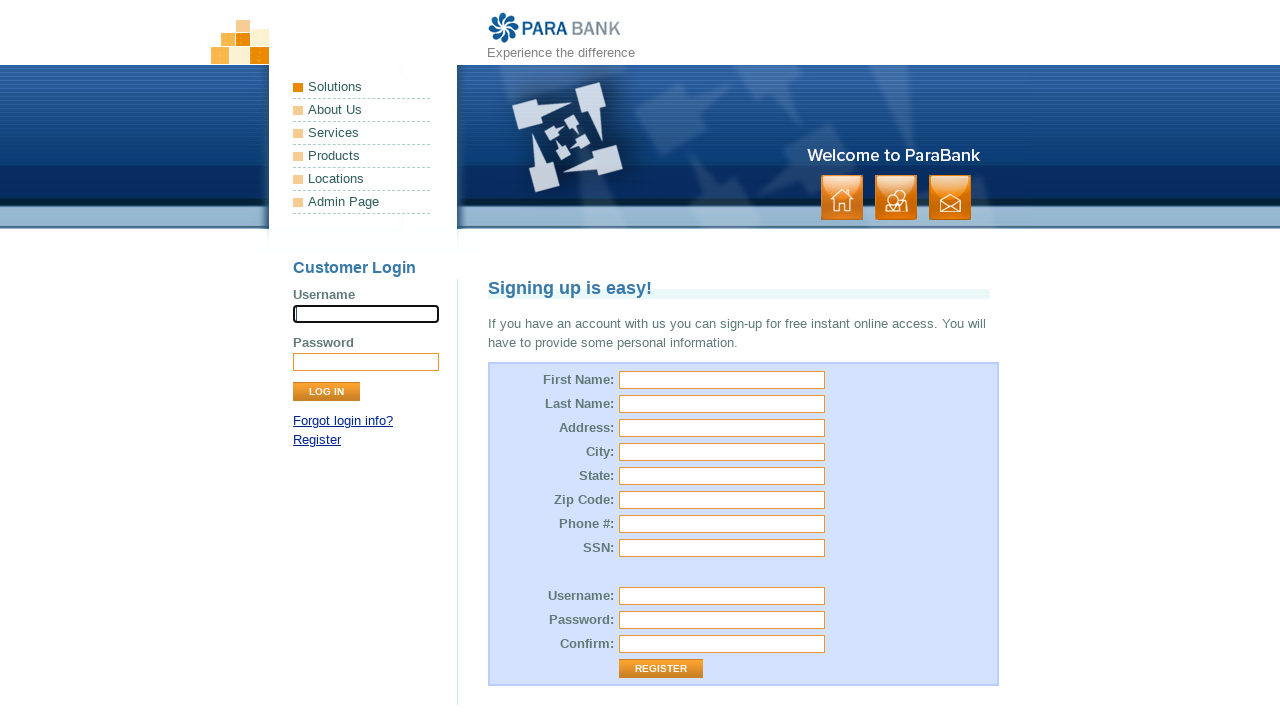

Registration form loaded and first name field is visible
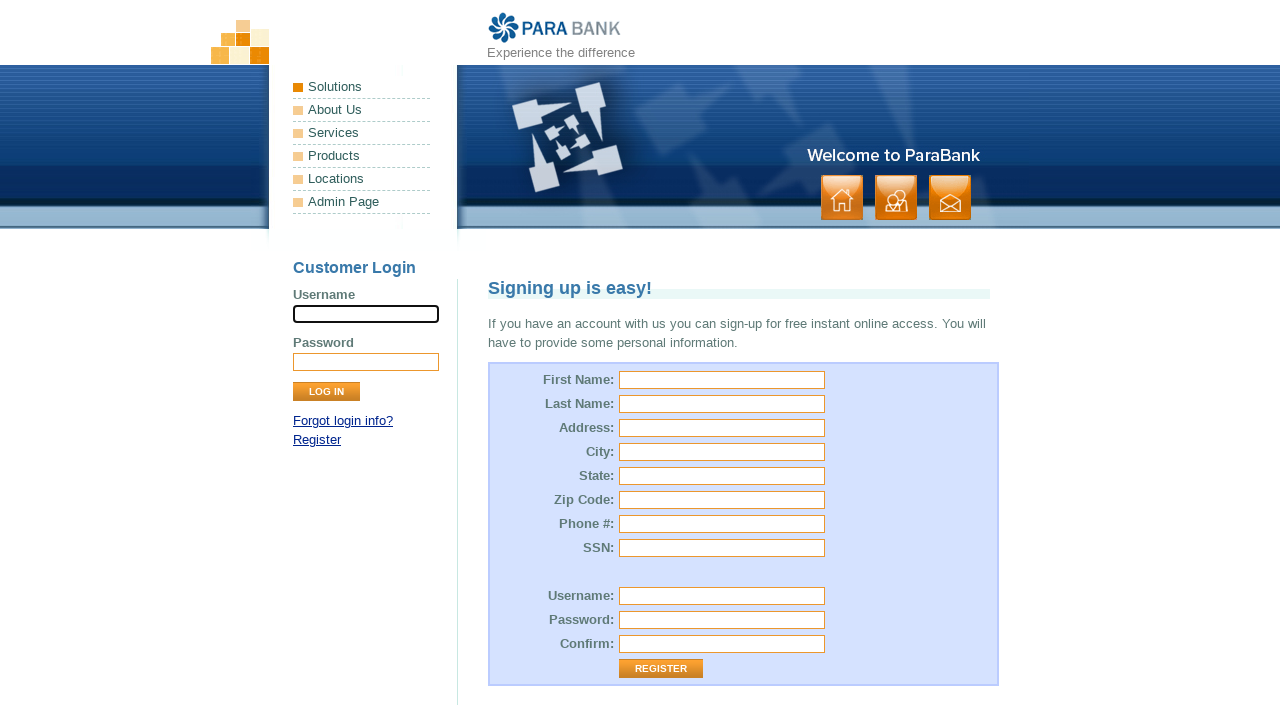

Filled first name field with 'Emily' on #customer\.firstName
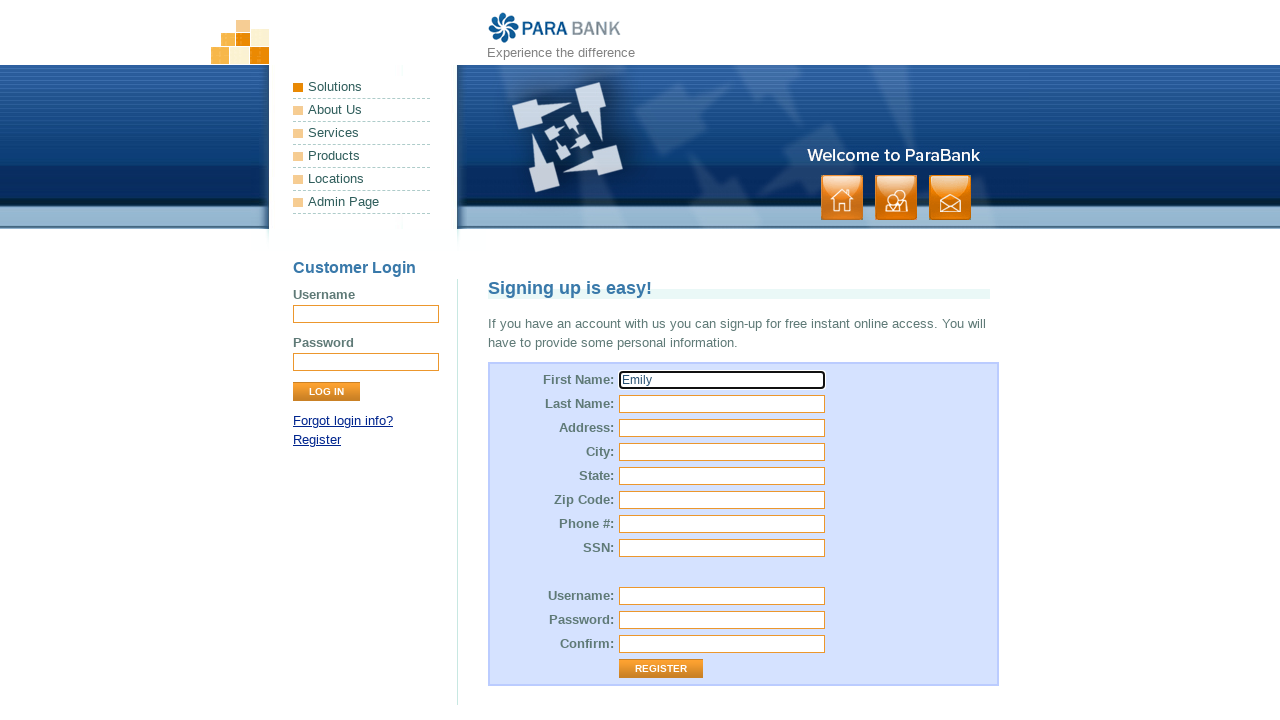

Filled street address field with '456 Pine Road' on #customer\.address\.street
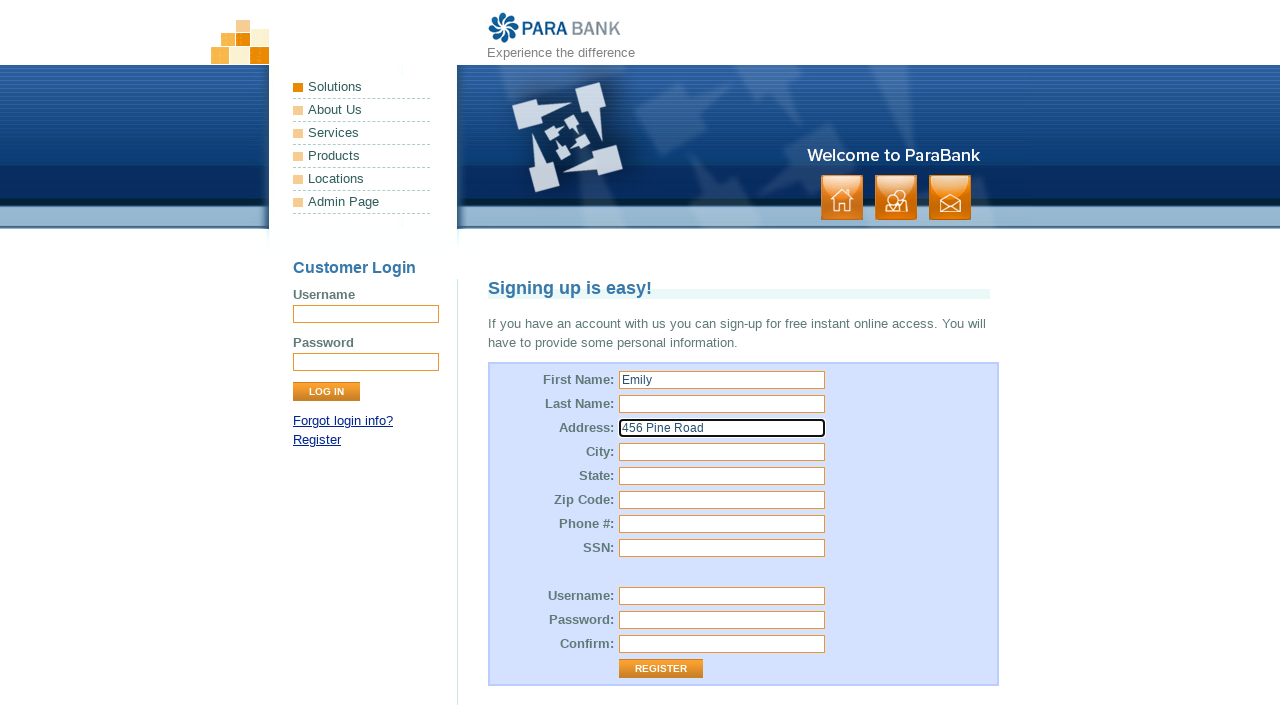

Filled city field with 'Denver' on #customer\.address\.city
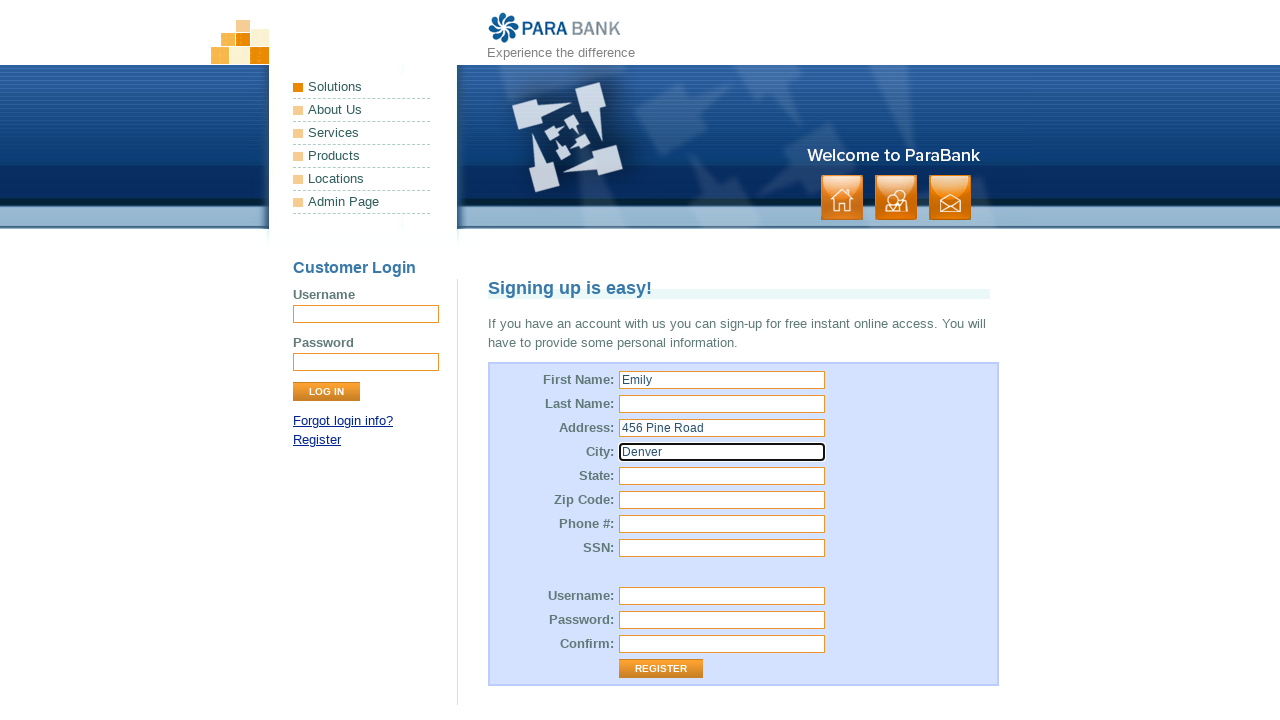

Filled state field with 'Colorado' on #customer\.address\.state
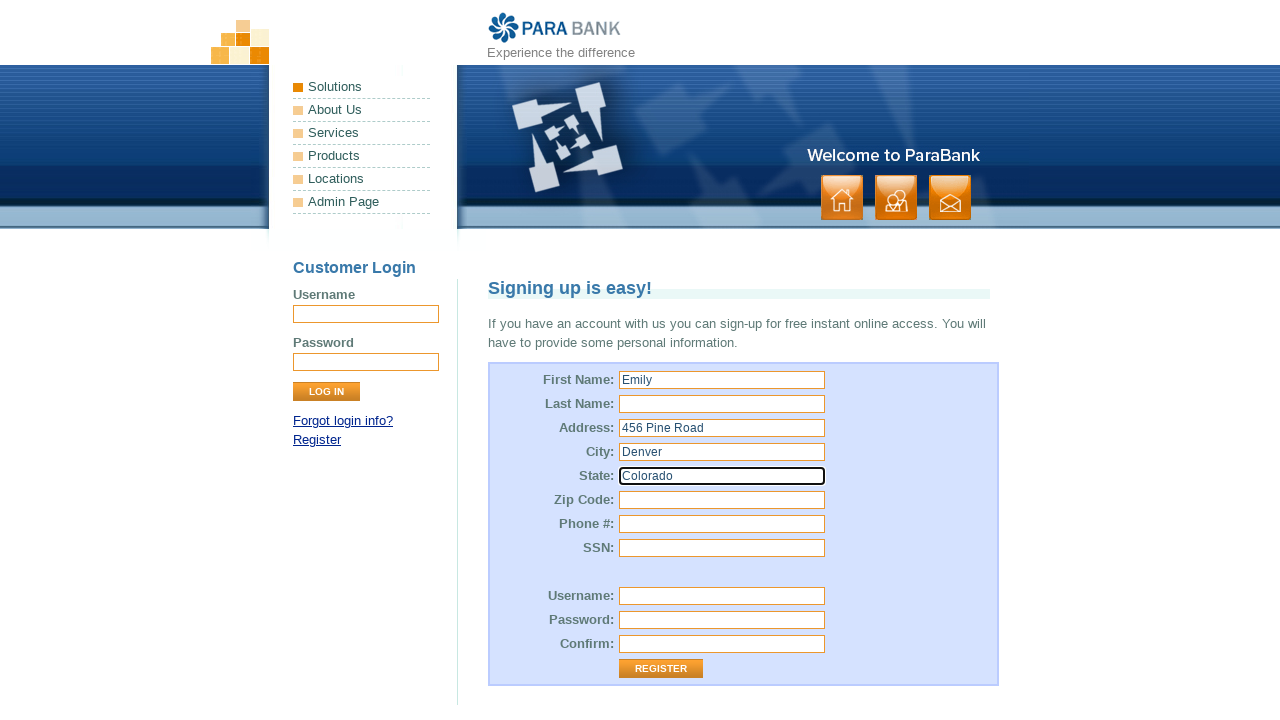

Filled zip code field with '80202' on #customer\.address\.zipCode
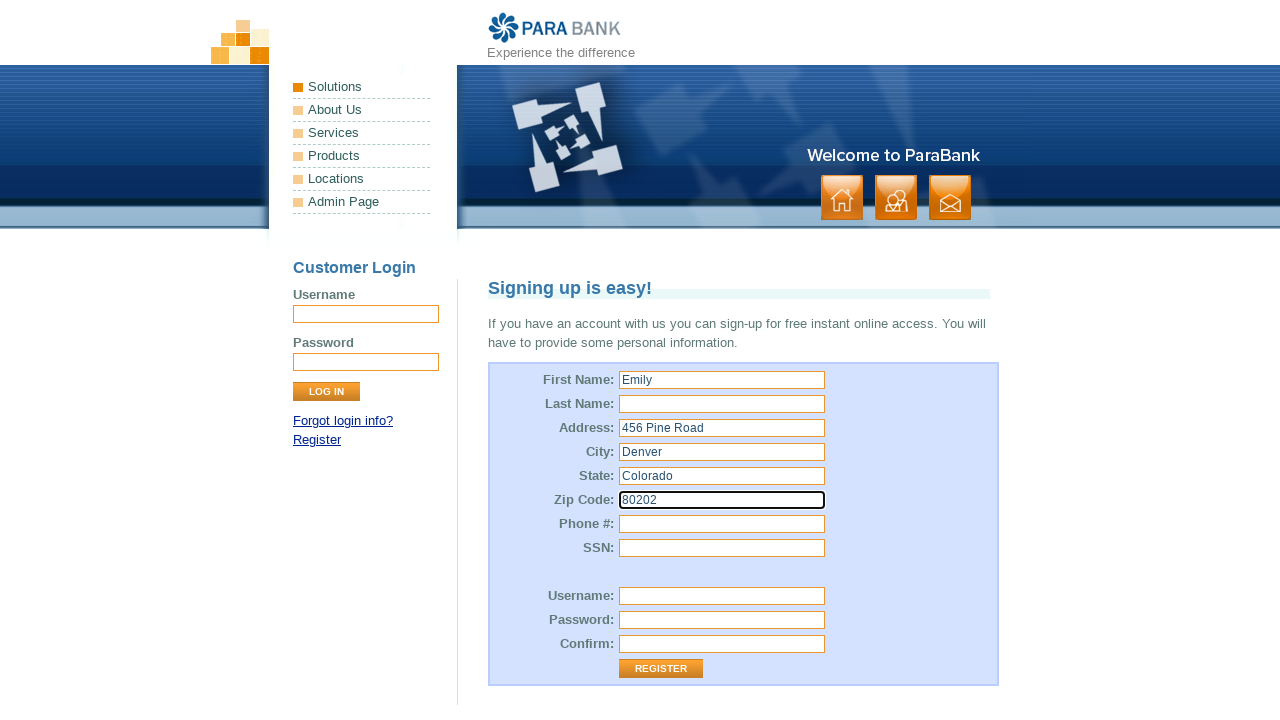

Filled phone number field with '3035559876' on #customer\.phoneNumber
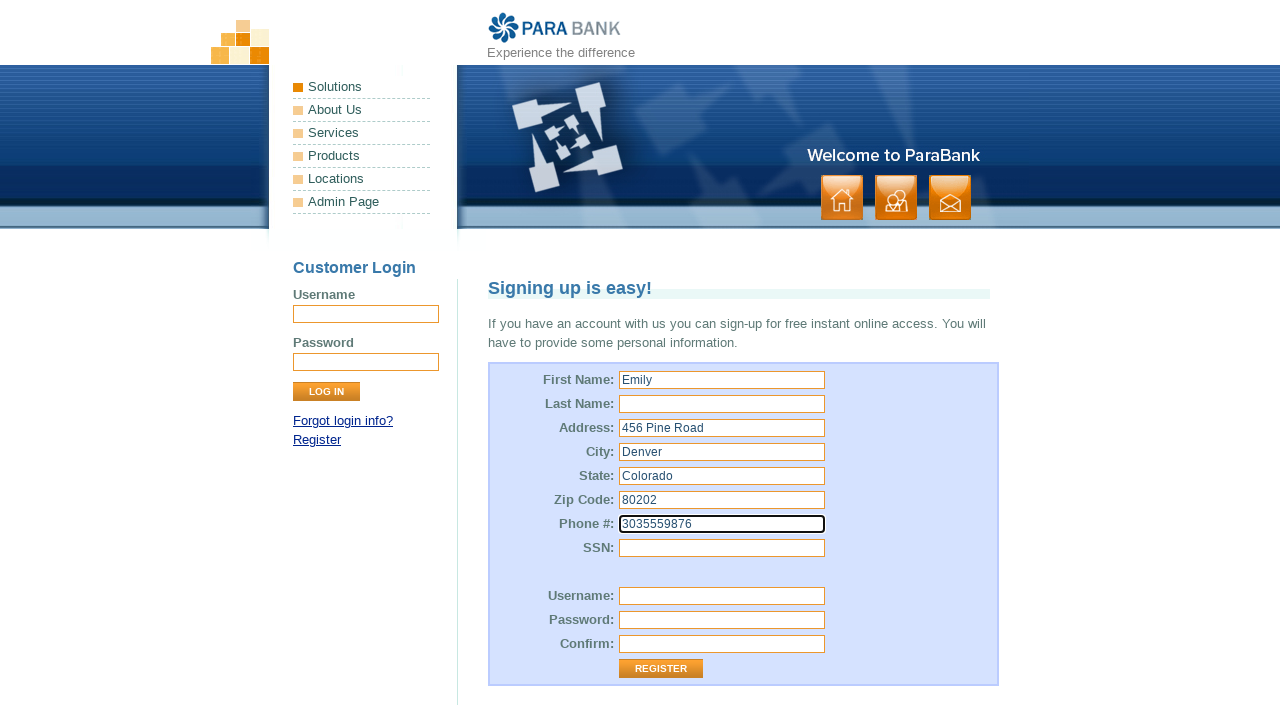

Filled SSN field with '667-55-90134' on #customer\.ssn
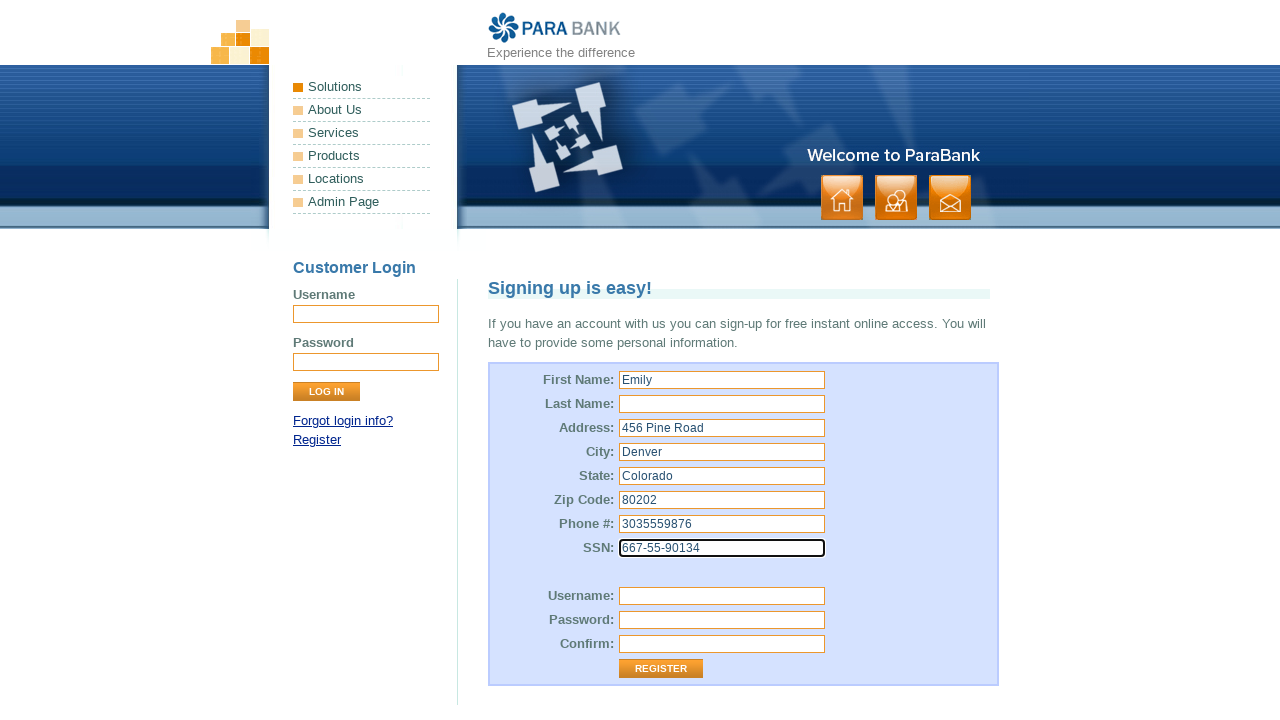

Filled username field with 'emily_test2024' on #customer\.username
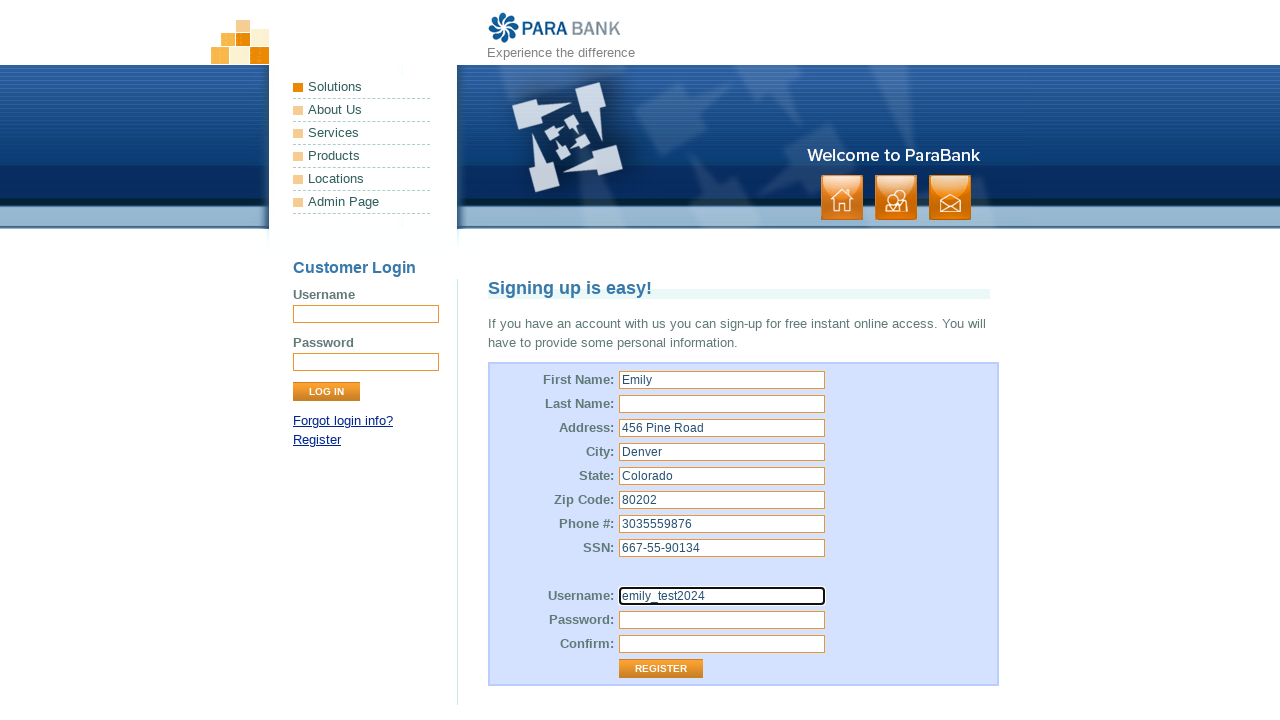

Filled password field with 'MyPass789!' on #customer\.password
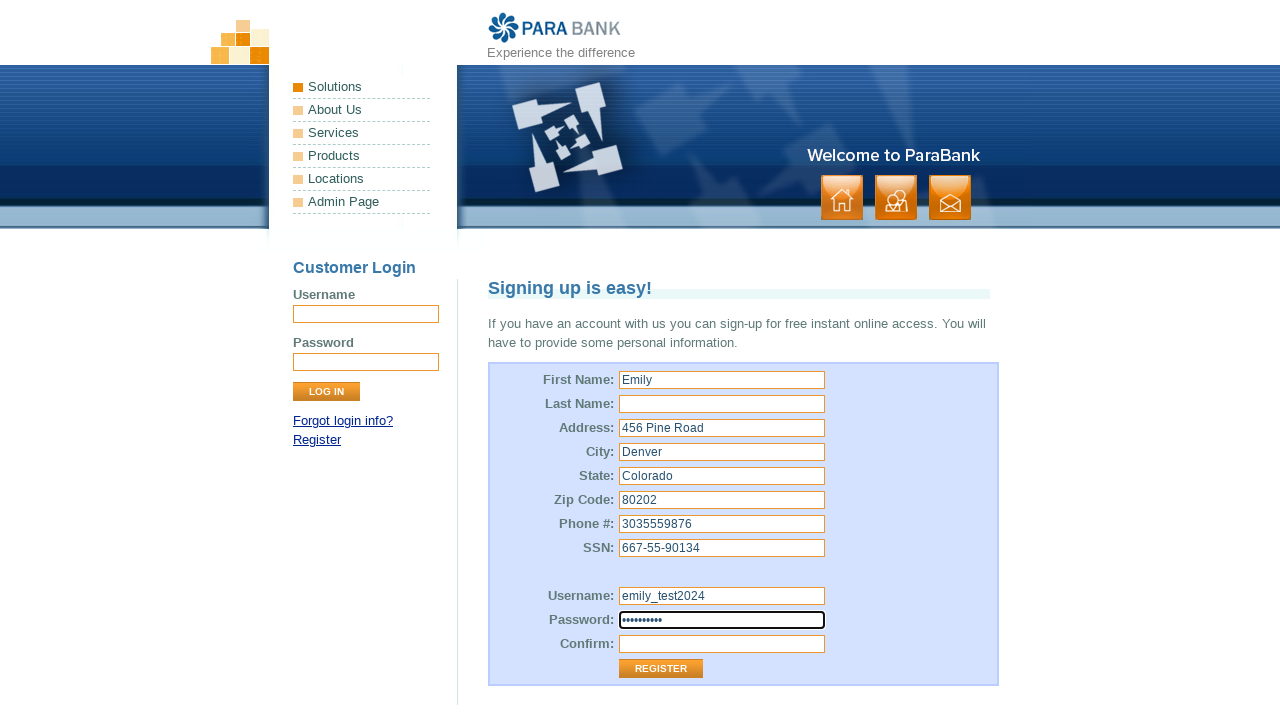

Filled repeated password field with 'MyPass789!' on #repeatedPassword
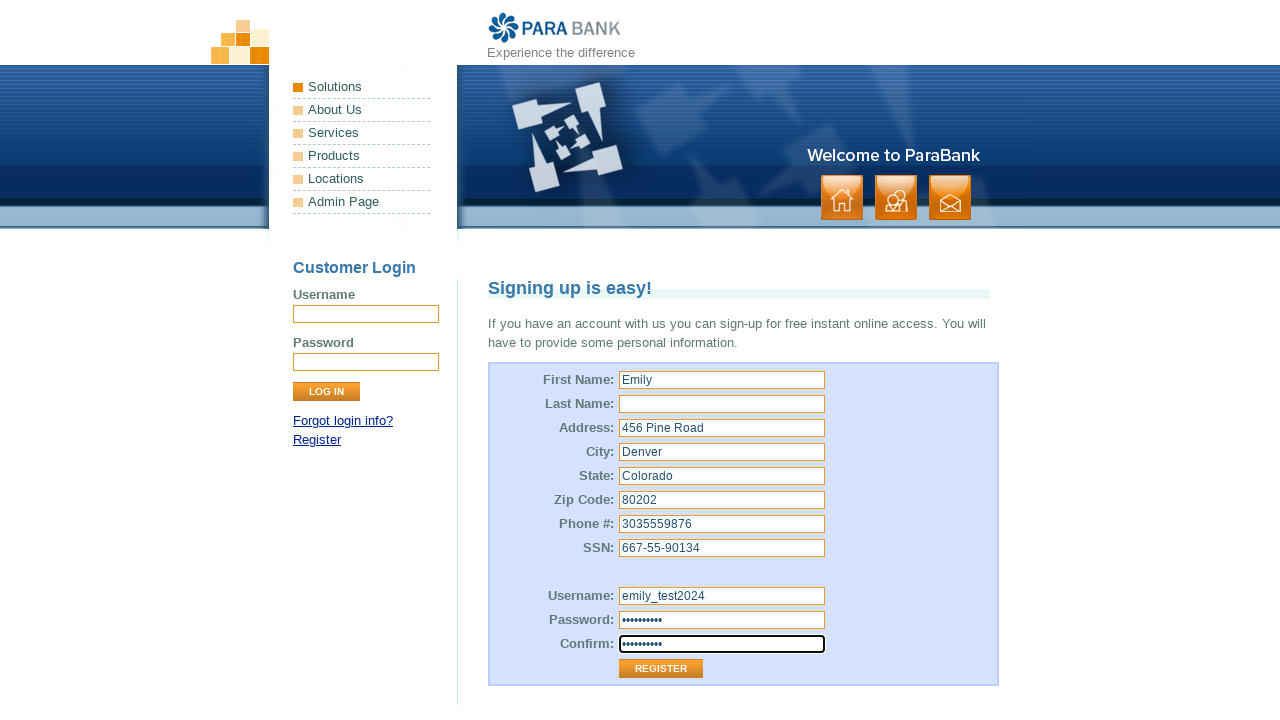

Clicked Register button to submit form without last name at (661, 669) on input[value='Register']
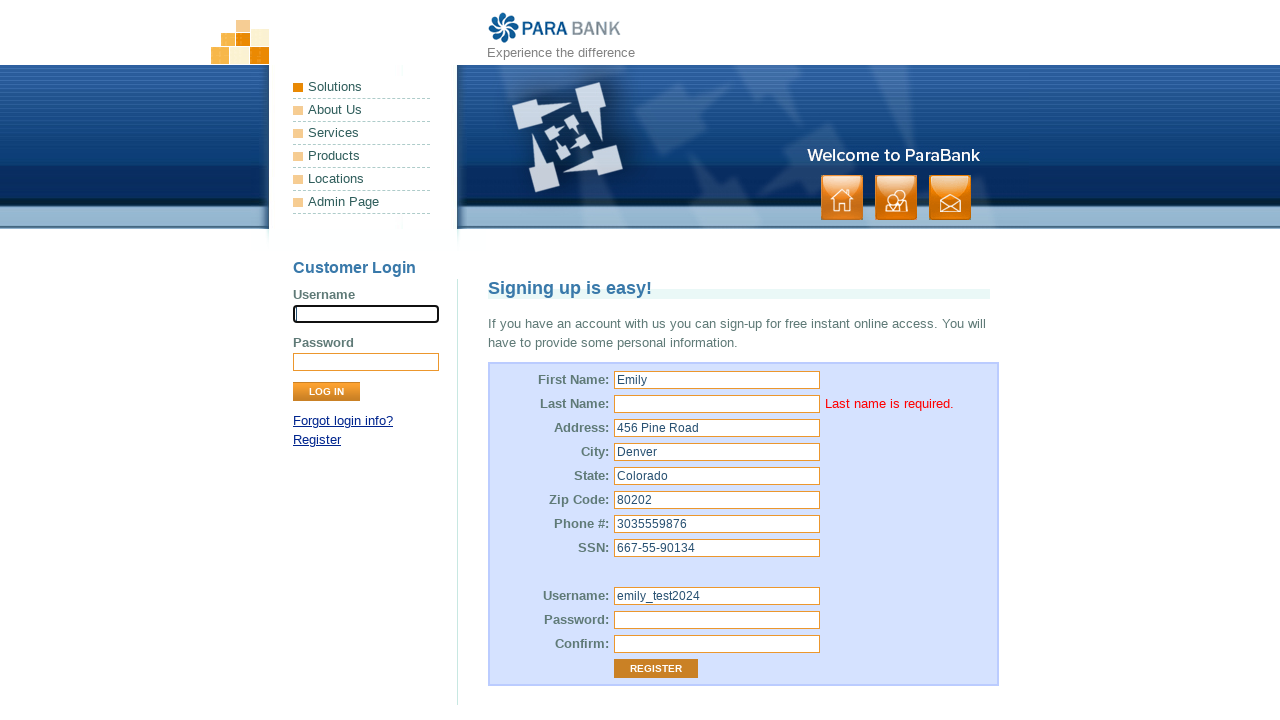

Last name error message appeared, validating form validation works correctly
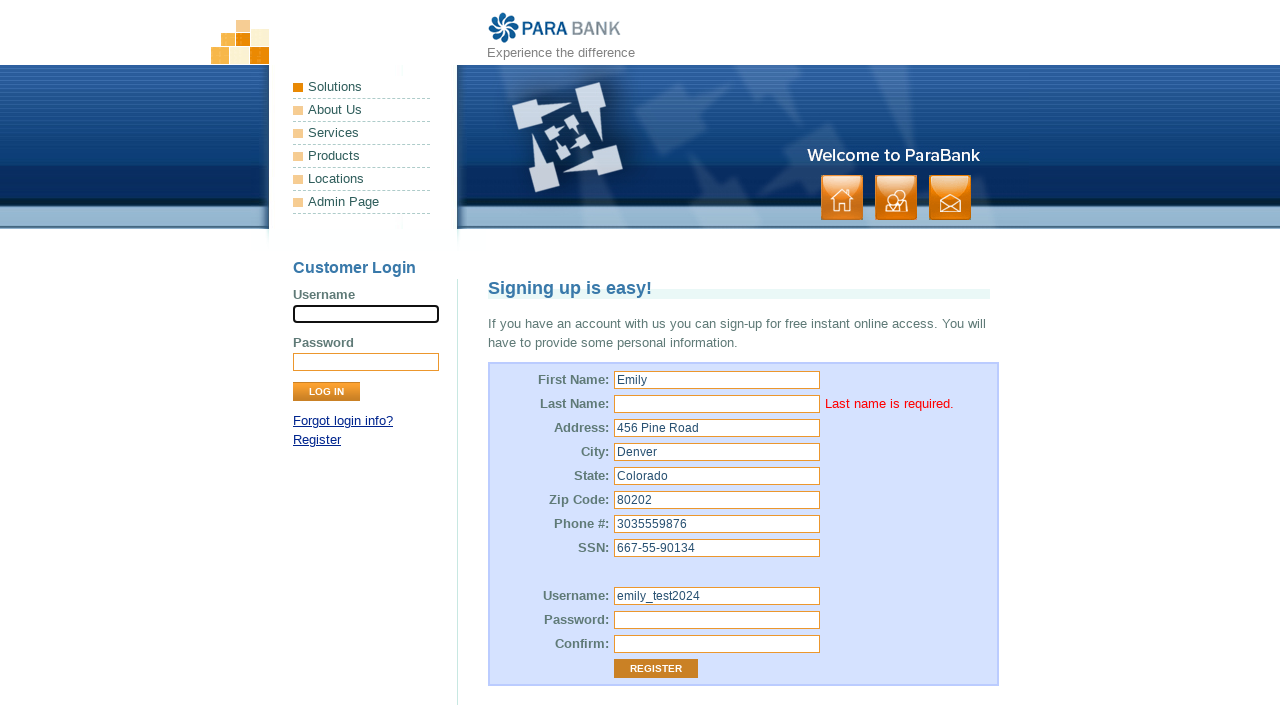

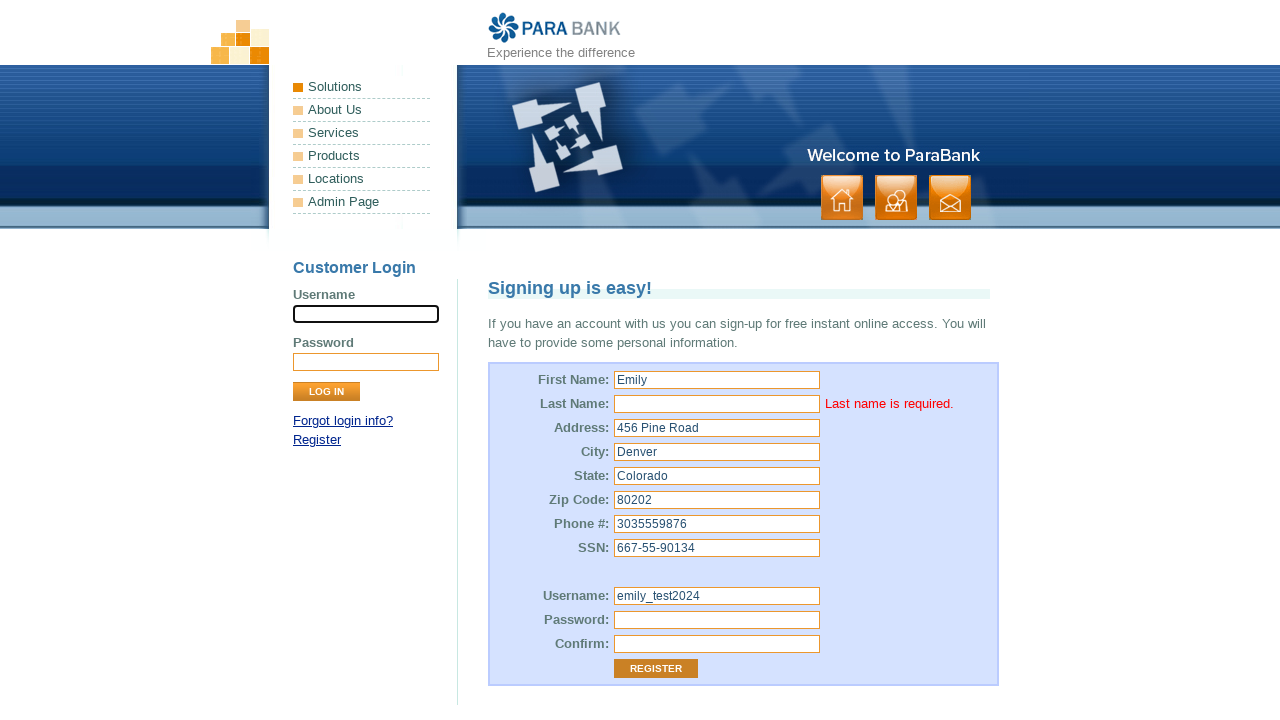